Tests clicking a dropdown button on a test page to verify basic click interaction functionality

Starting URL: https://omayo.blogspot.com/

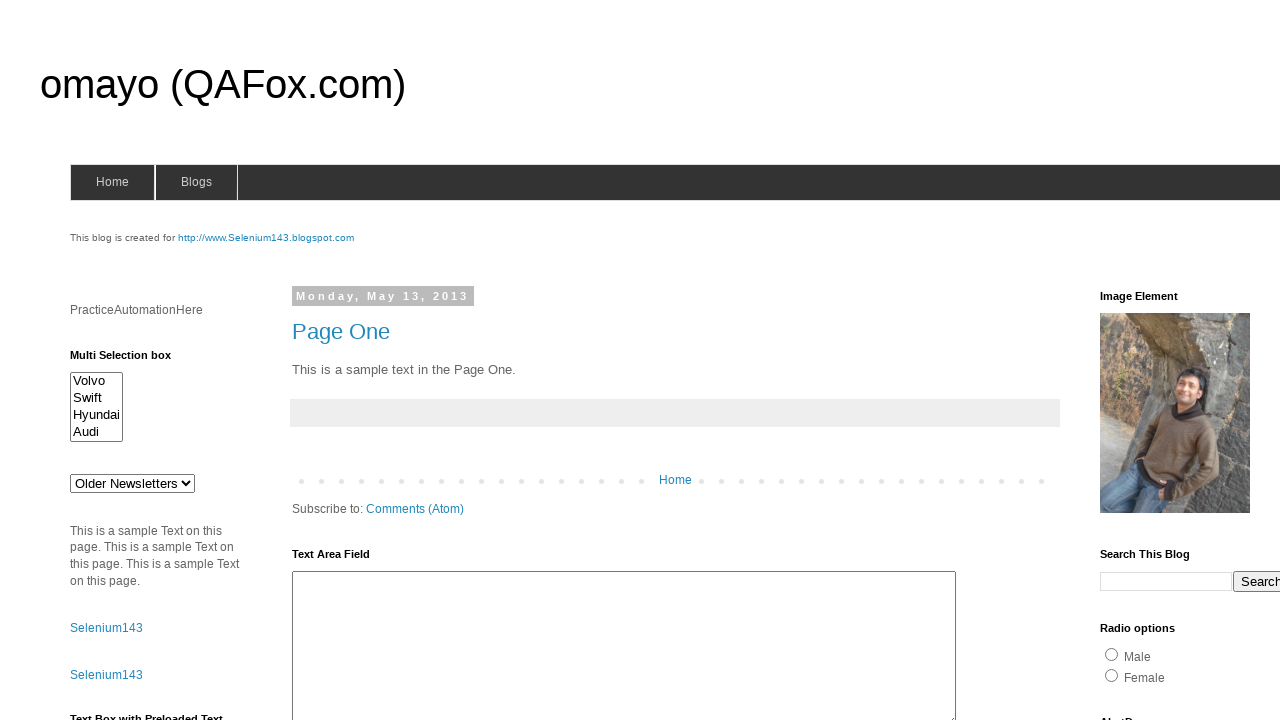

Clicked dropdown button to open dropdown menu at (1227, 360) on .dropbtn
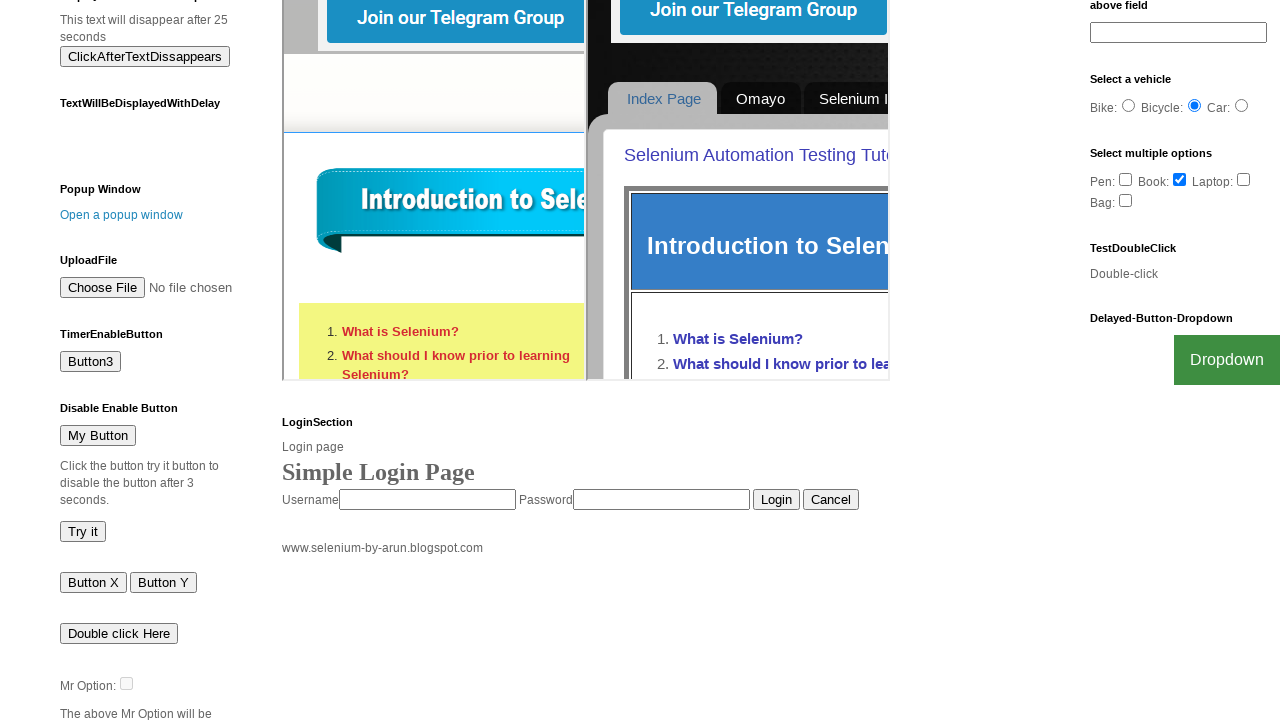

Waited 1000ms for dropdown menu to become visible
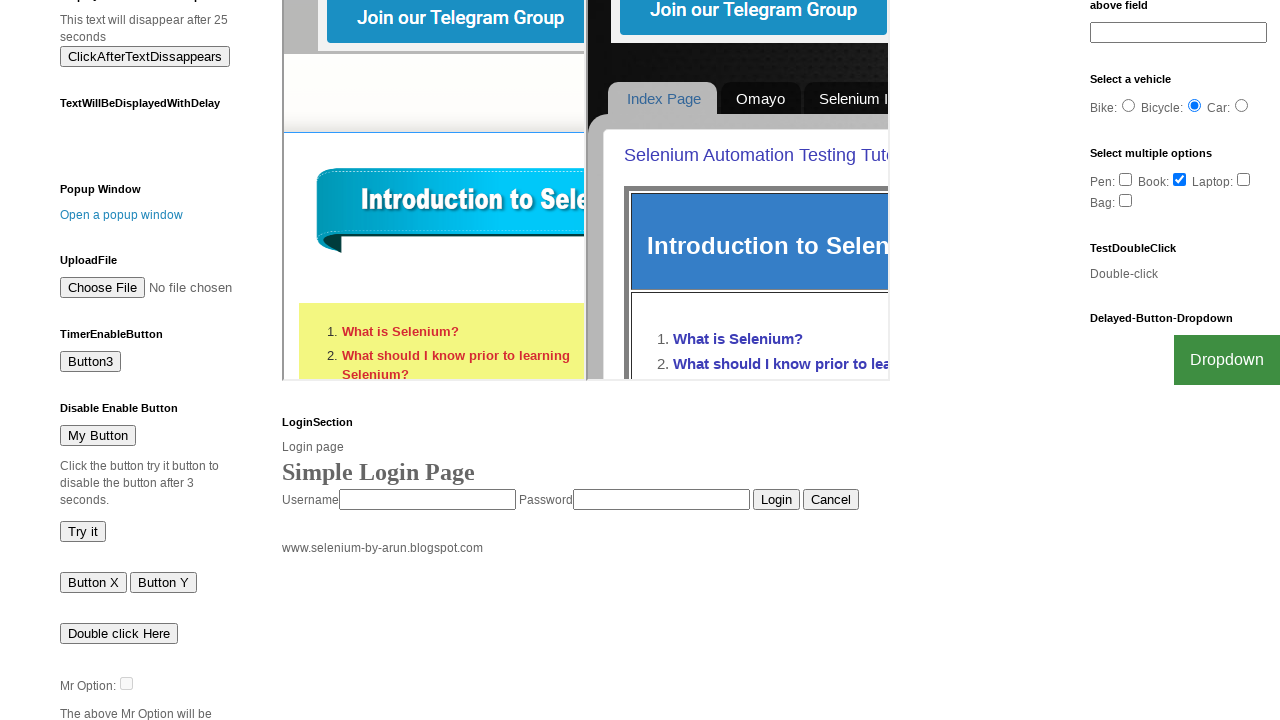

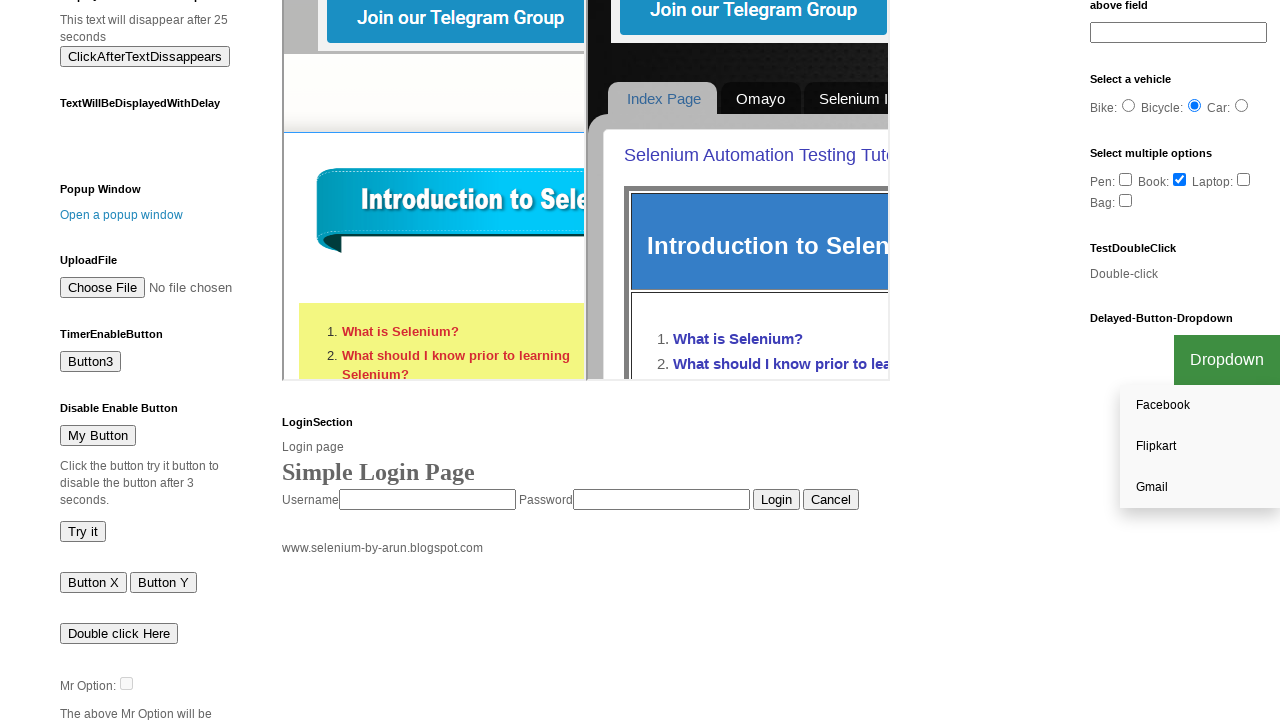